Tests alert handling by clicking a button that triggers a JavaScript alert and then accepting the alert dialog

Starting URL: https://formy-project.herokuapp.com/switch-window

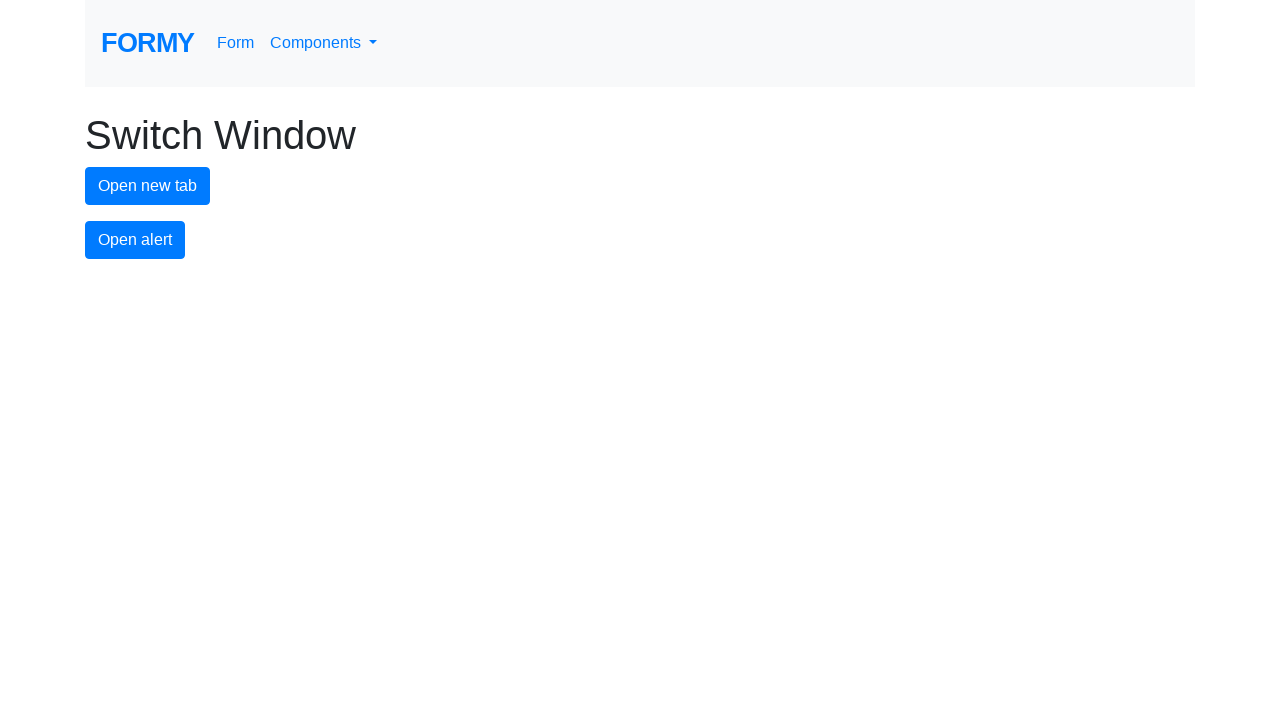

Set up dialog handler to automatically accept alerts
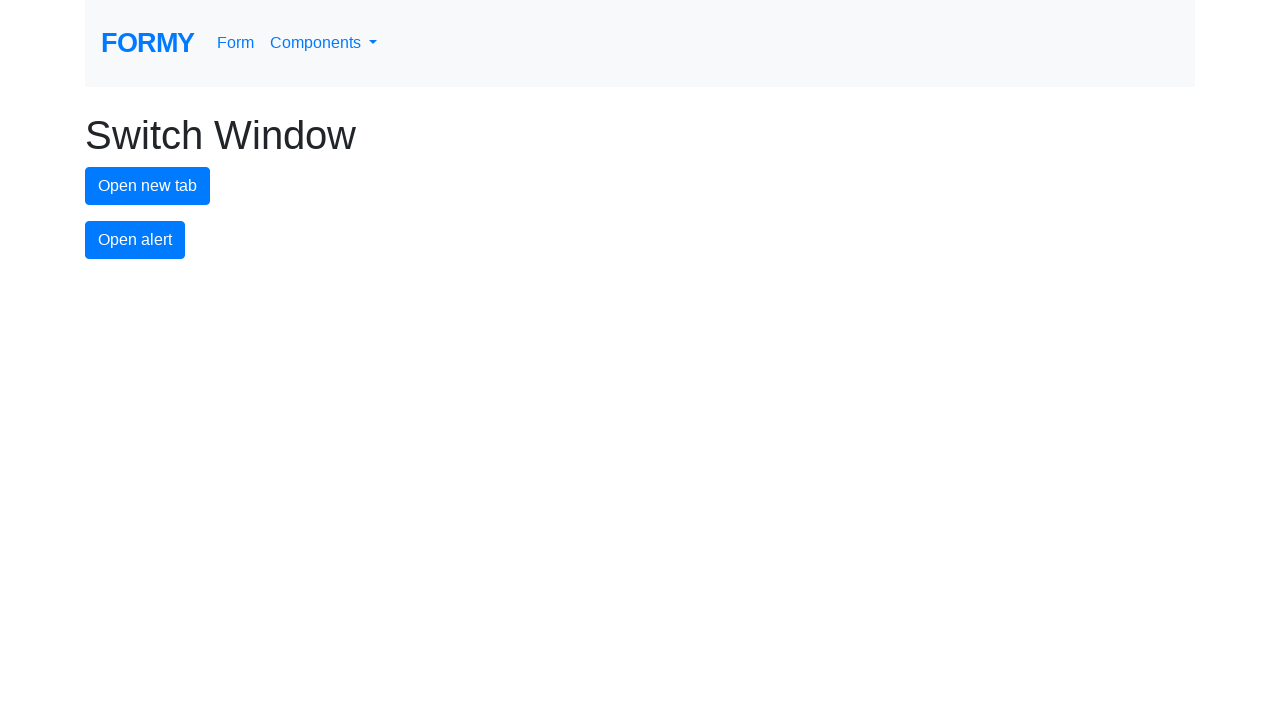

Clicked alert button to trigger JavaScript alert at (135, 240) on #alert-button
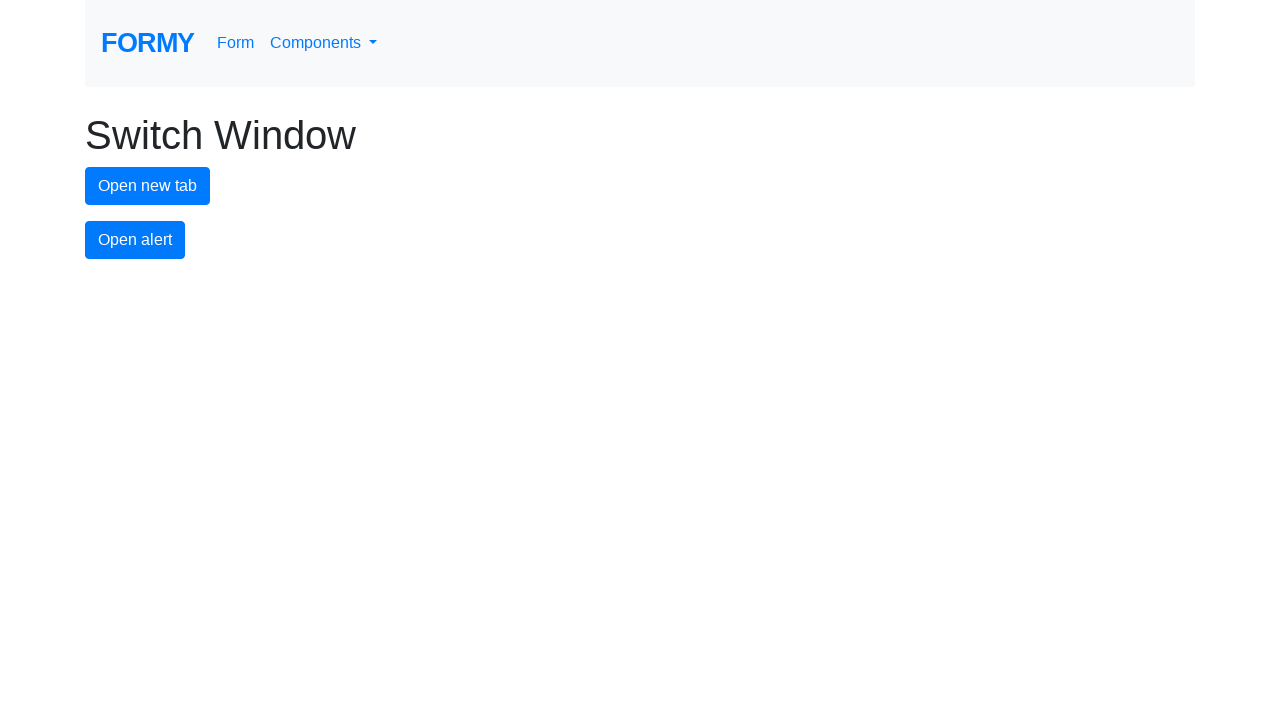

Waited for alert dialog to be handled
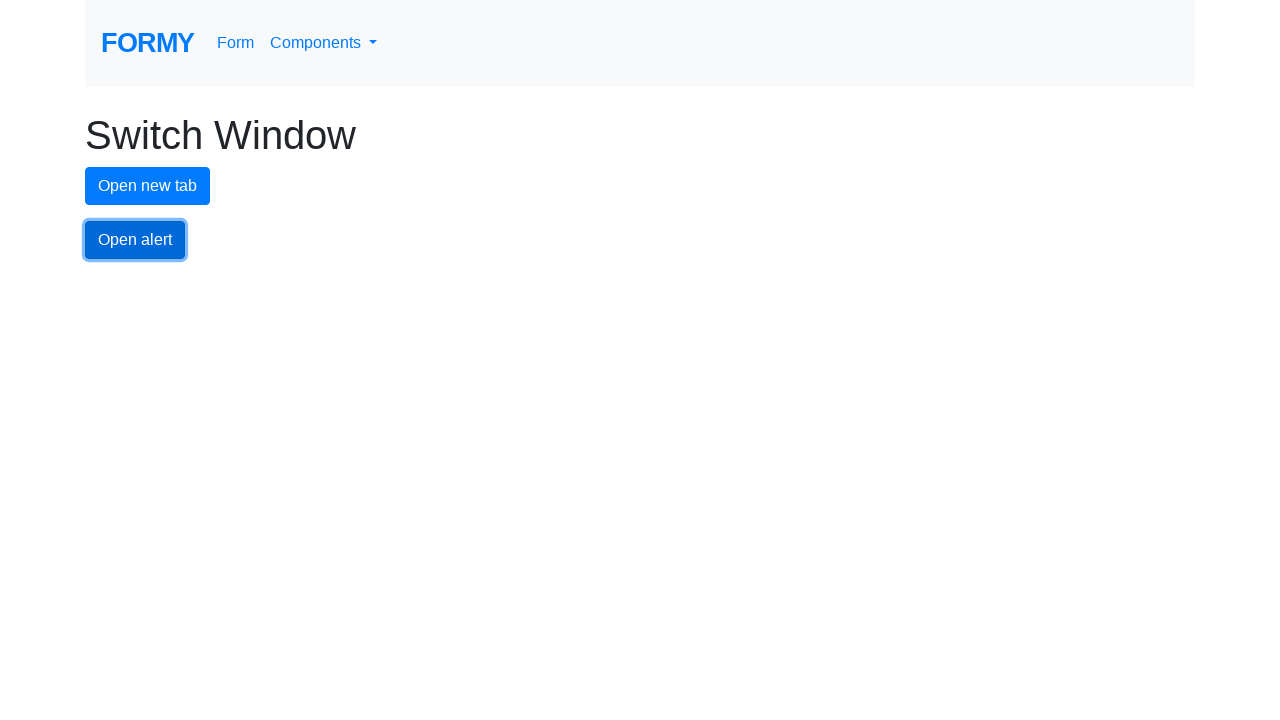

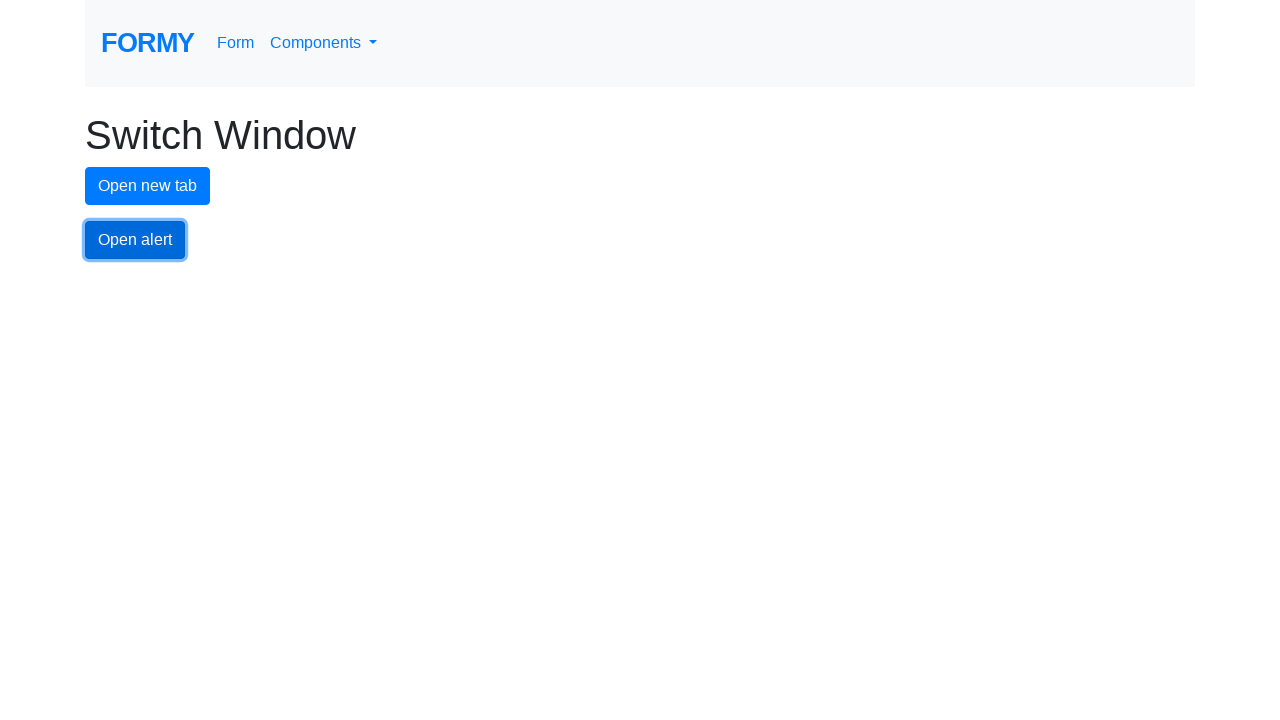